Tests drag and drop functionality by dragging a MongoDB element to a drop area on a demo automation testing site.

Starting URL: http://demo.automationtesting.in/Static.html

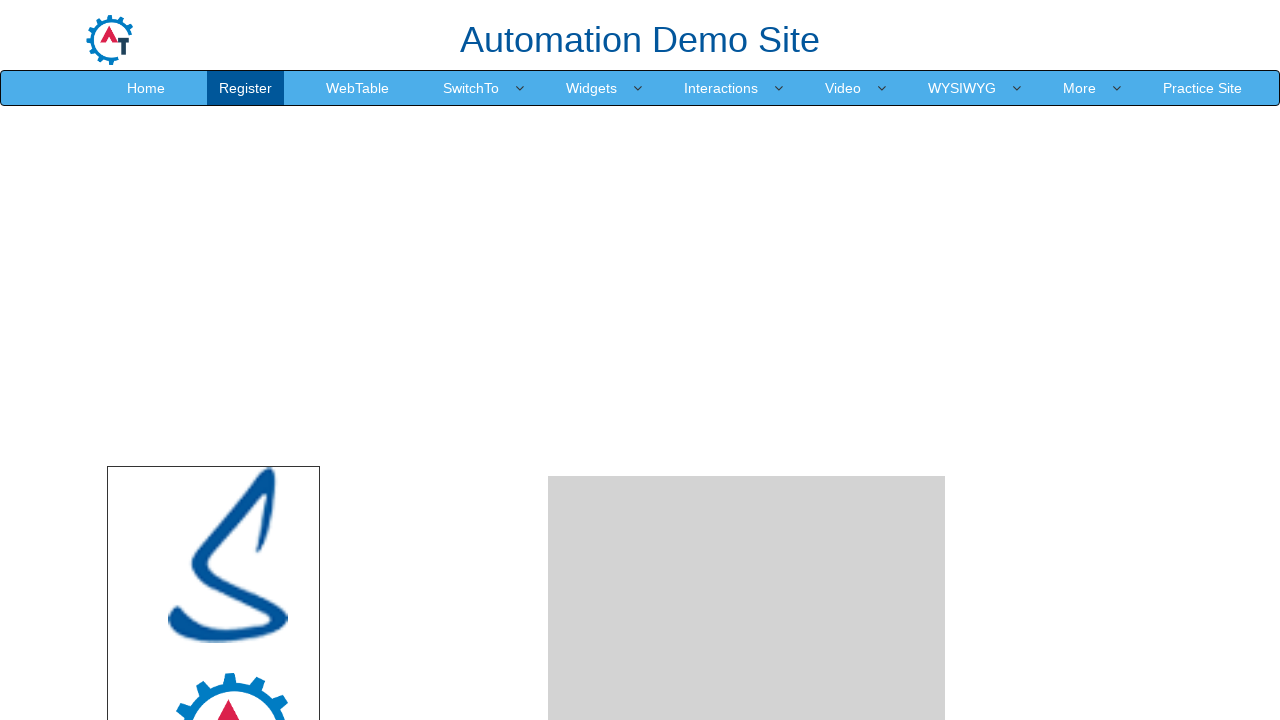

Set viewport size to 1920x1080
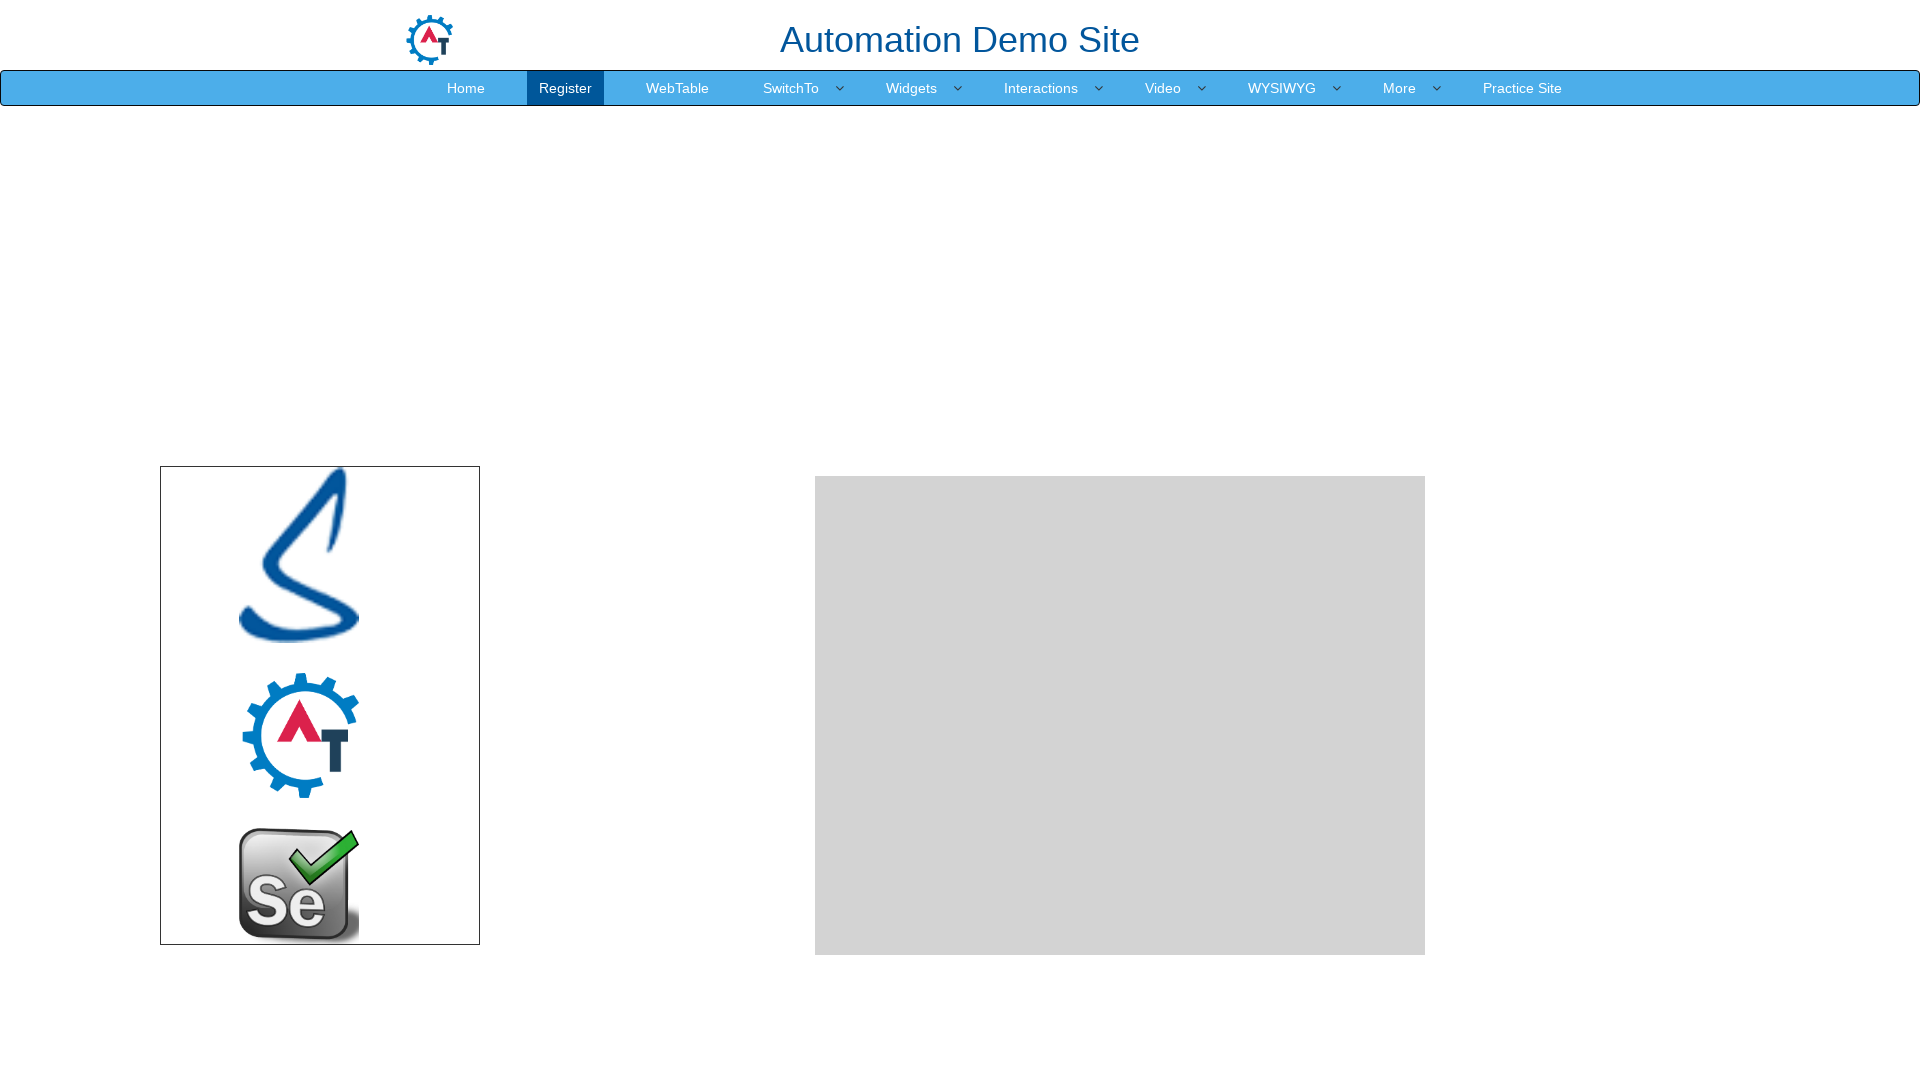

MongoDB element became visible
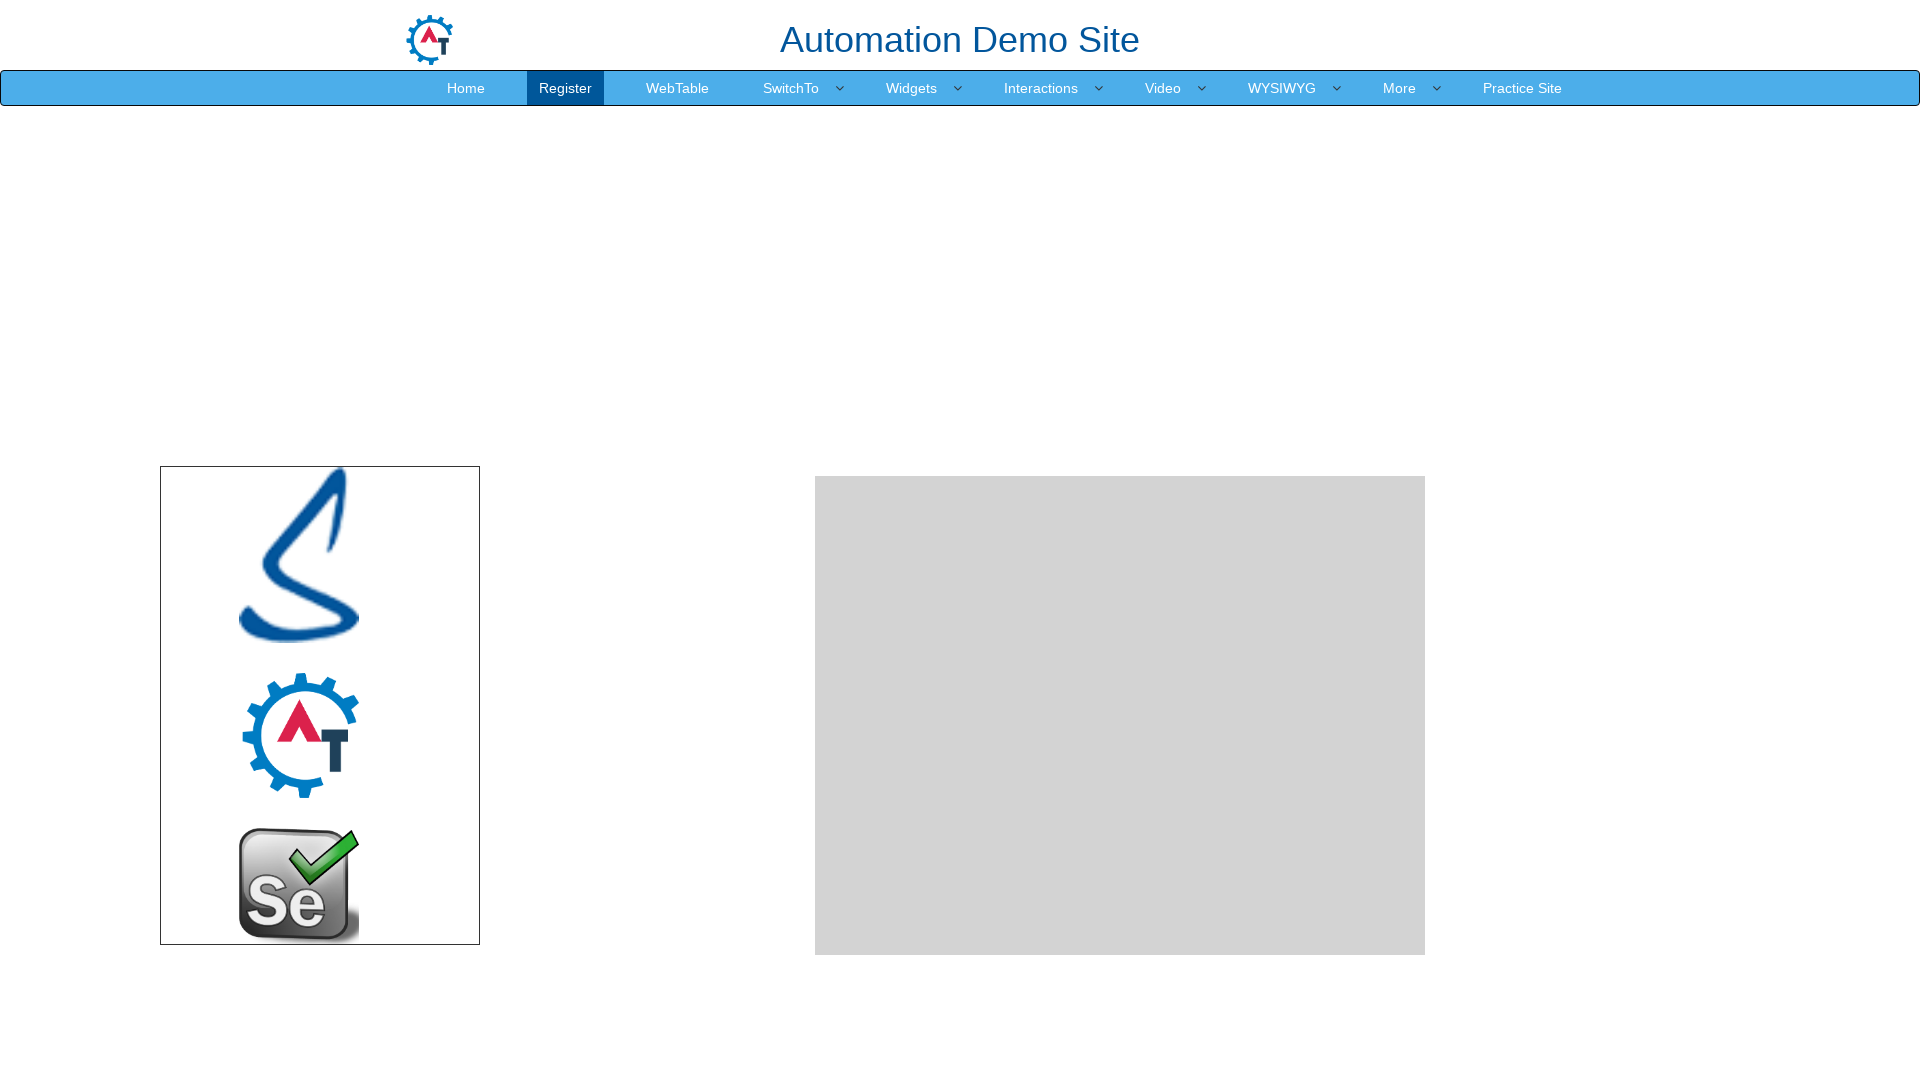

Drop area element became visible
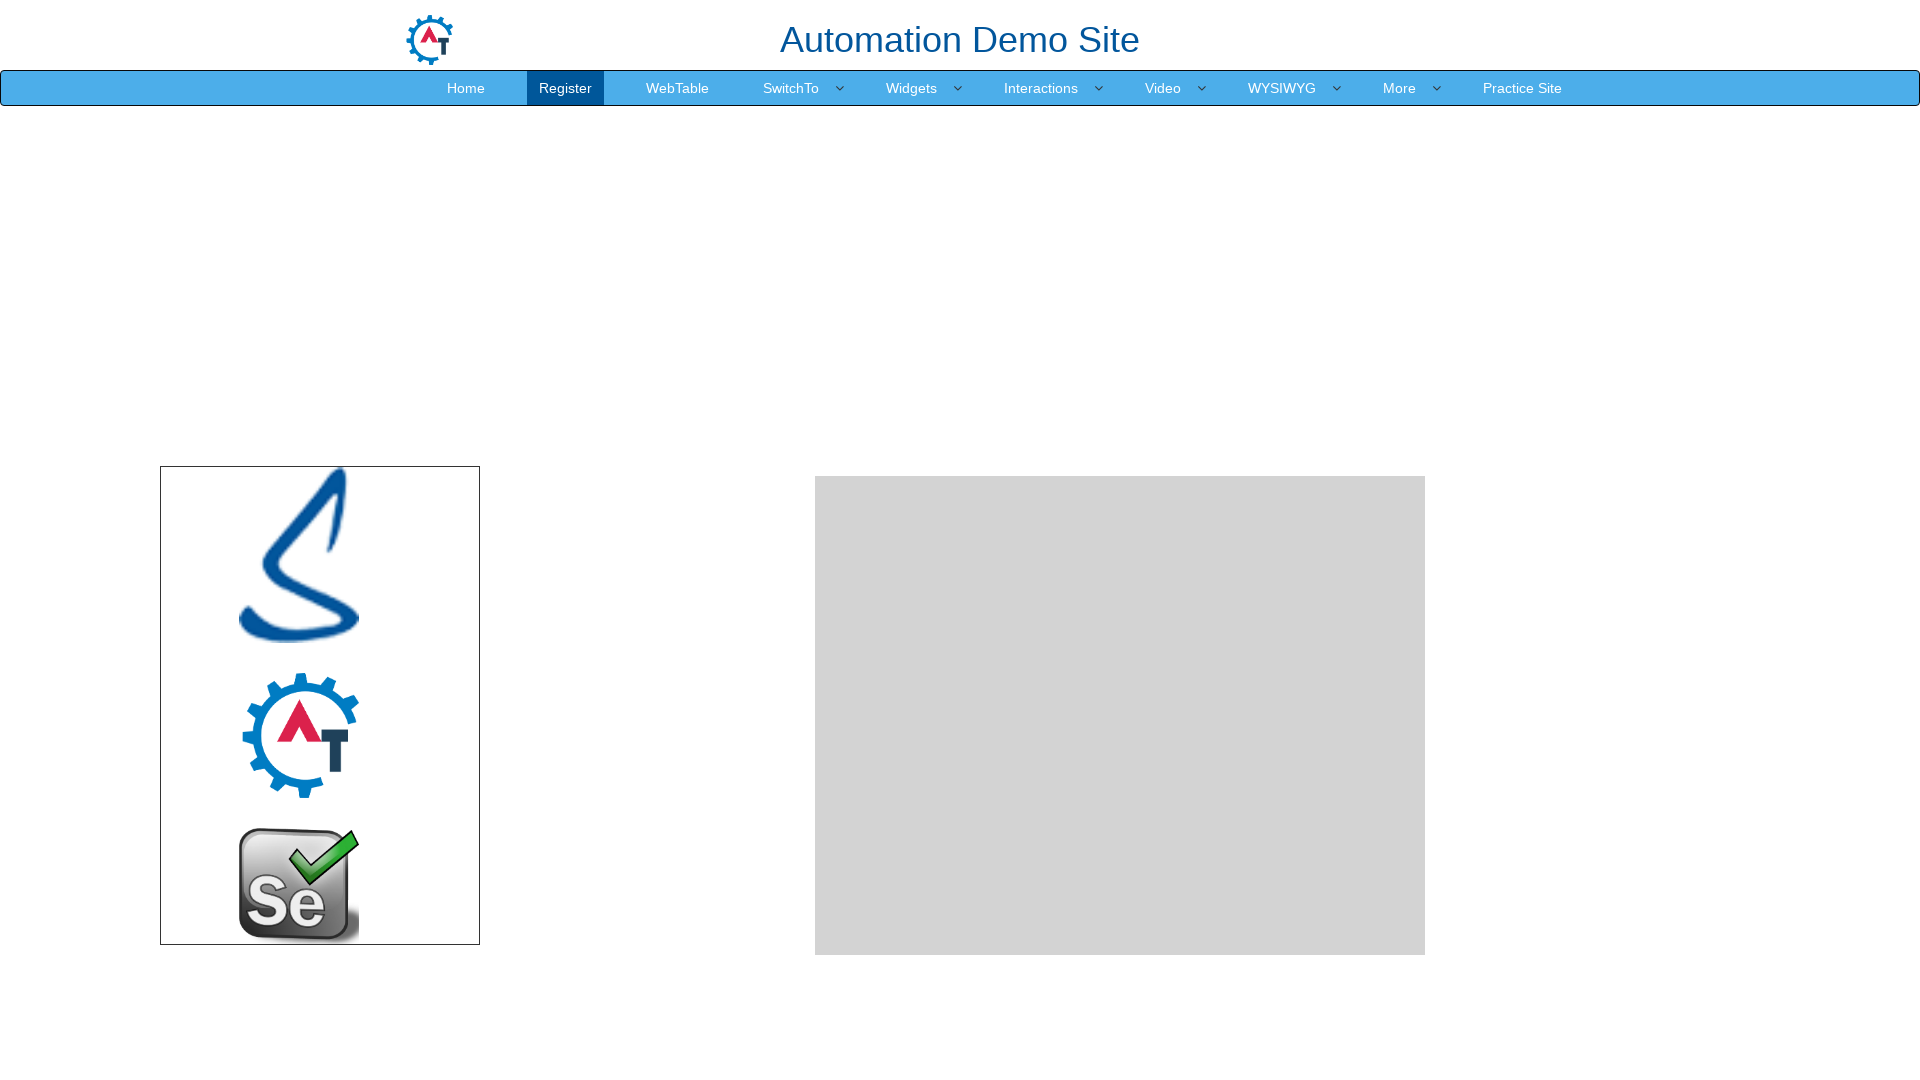

Dragged MongoDB element to drop area at (1120, 715)
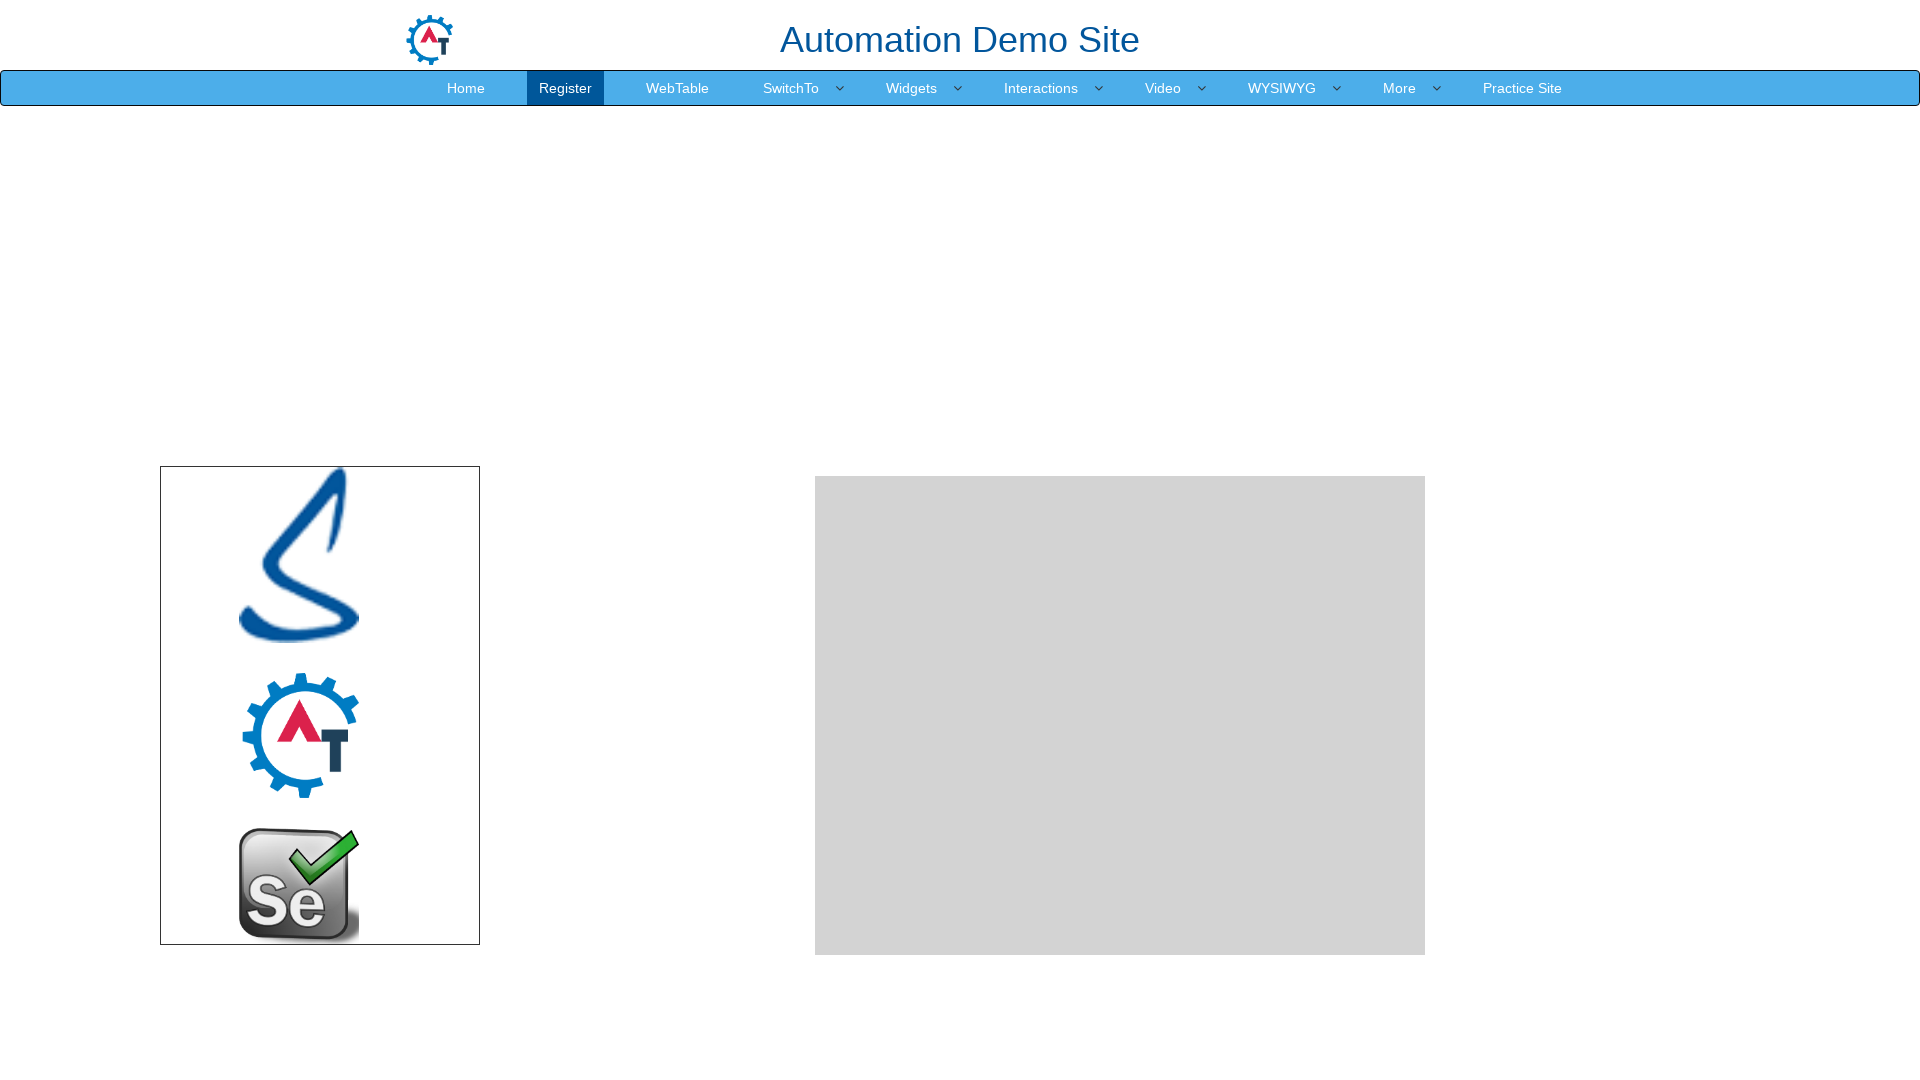

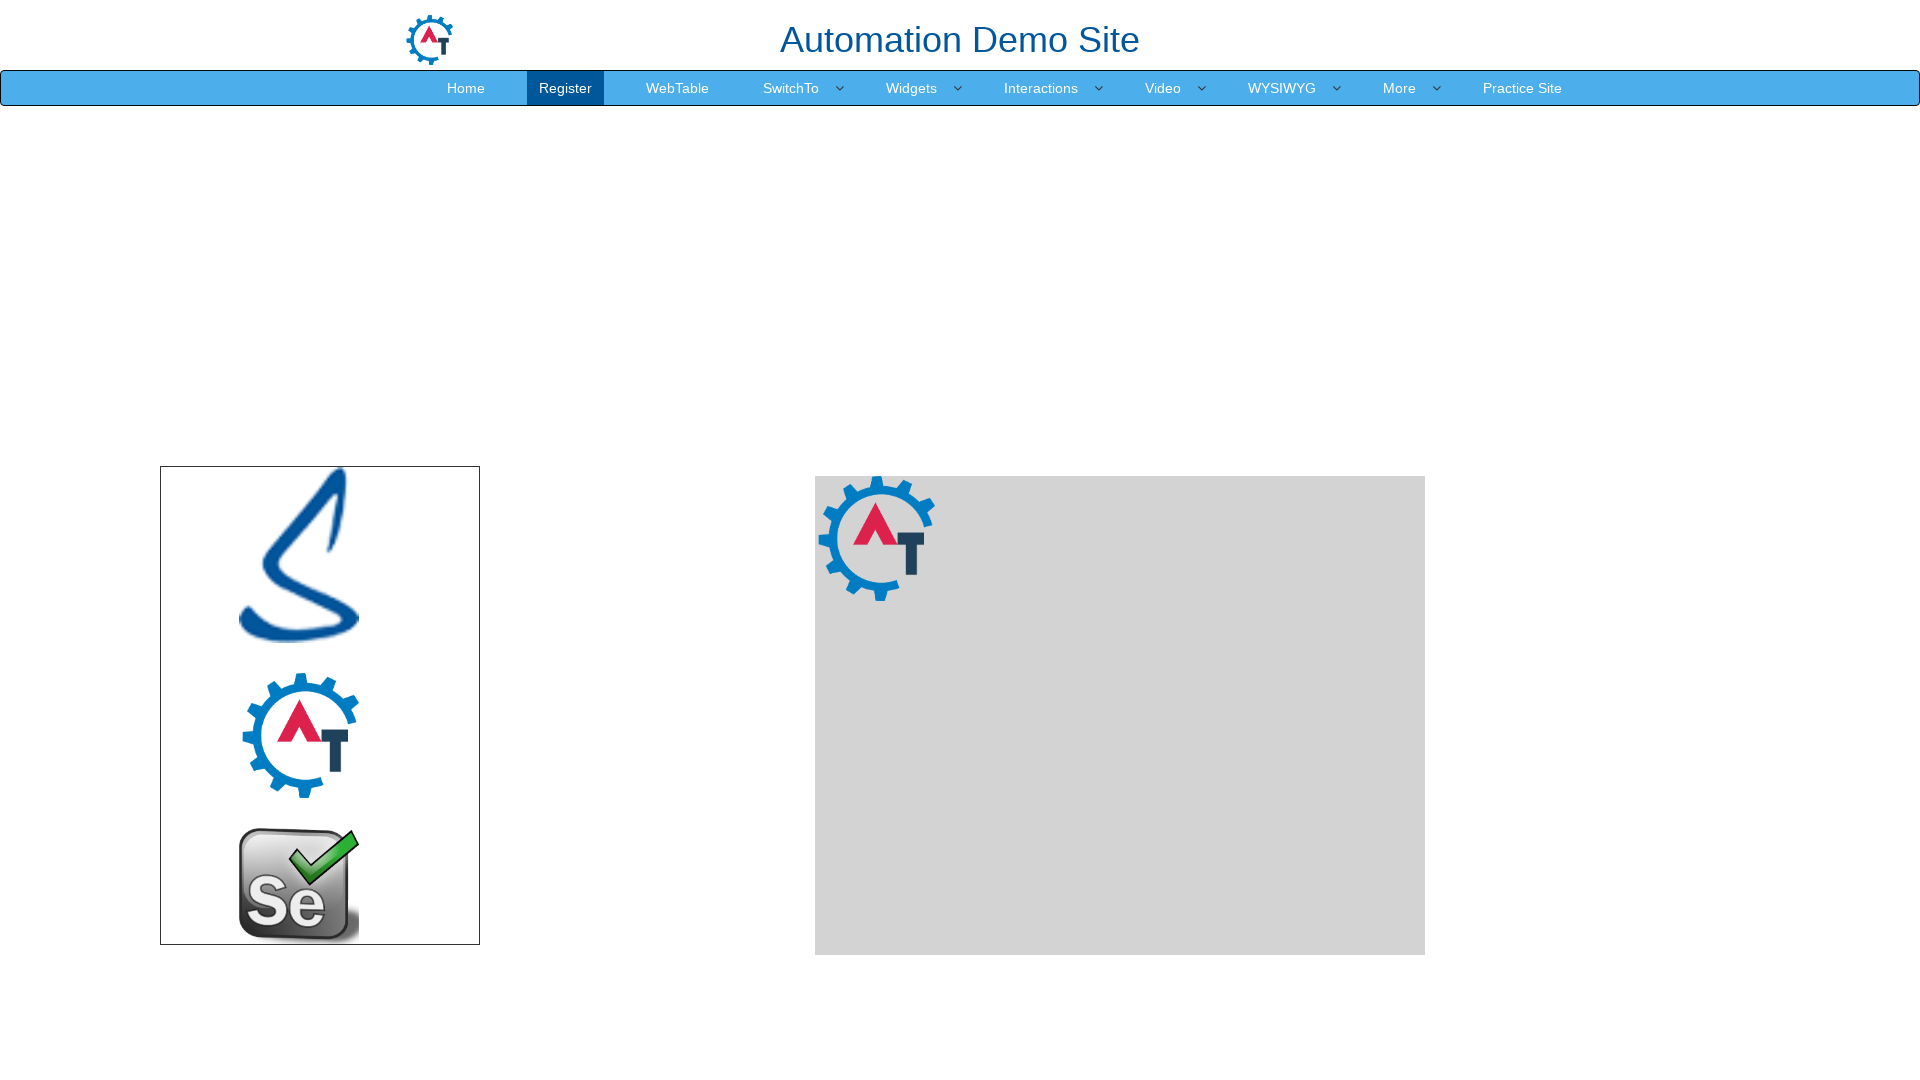